Tests JavaScript confirm alert handling by clicking a button to trigger the alert and then dismissing it using the cancel button

Starting URL: https://the-internet.herokuapp.com/javascript_alerts

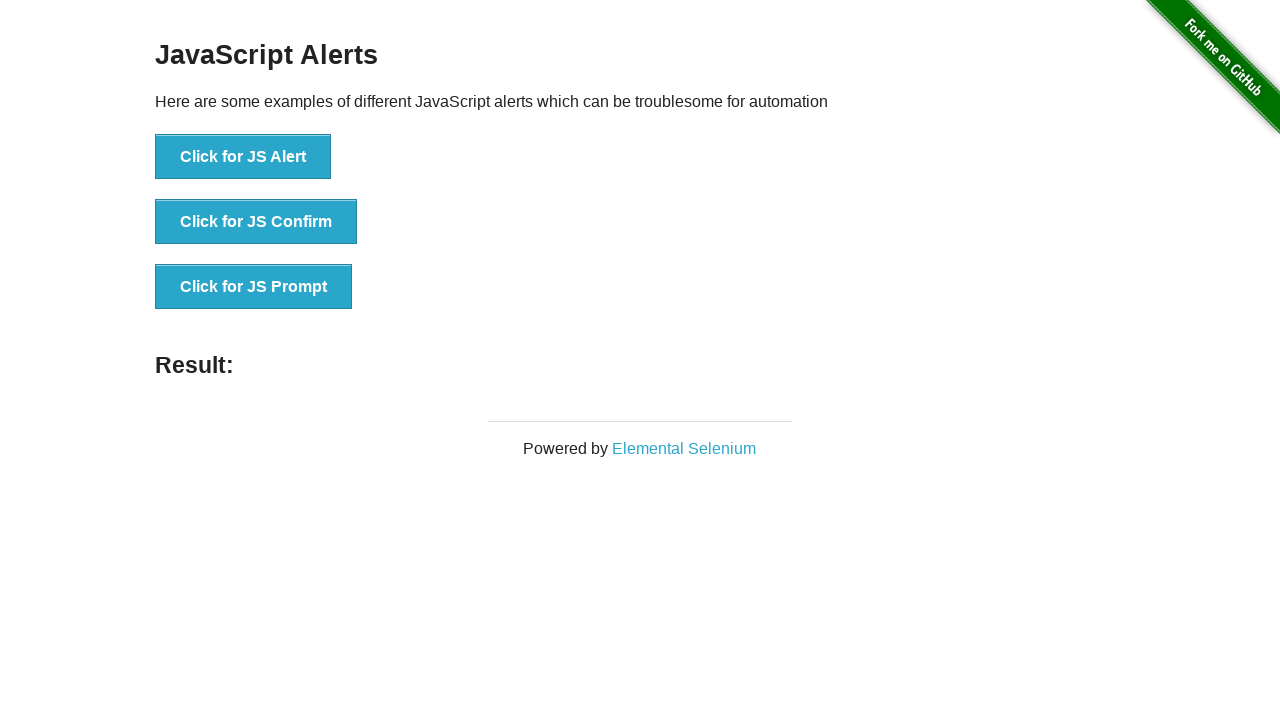

Clicked 'Click for JS Confirm' button to trigger JavaScript confirm alert at (256, 222) on xpath=//button[text()='Click for JS Confirm']
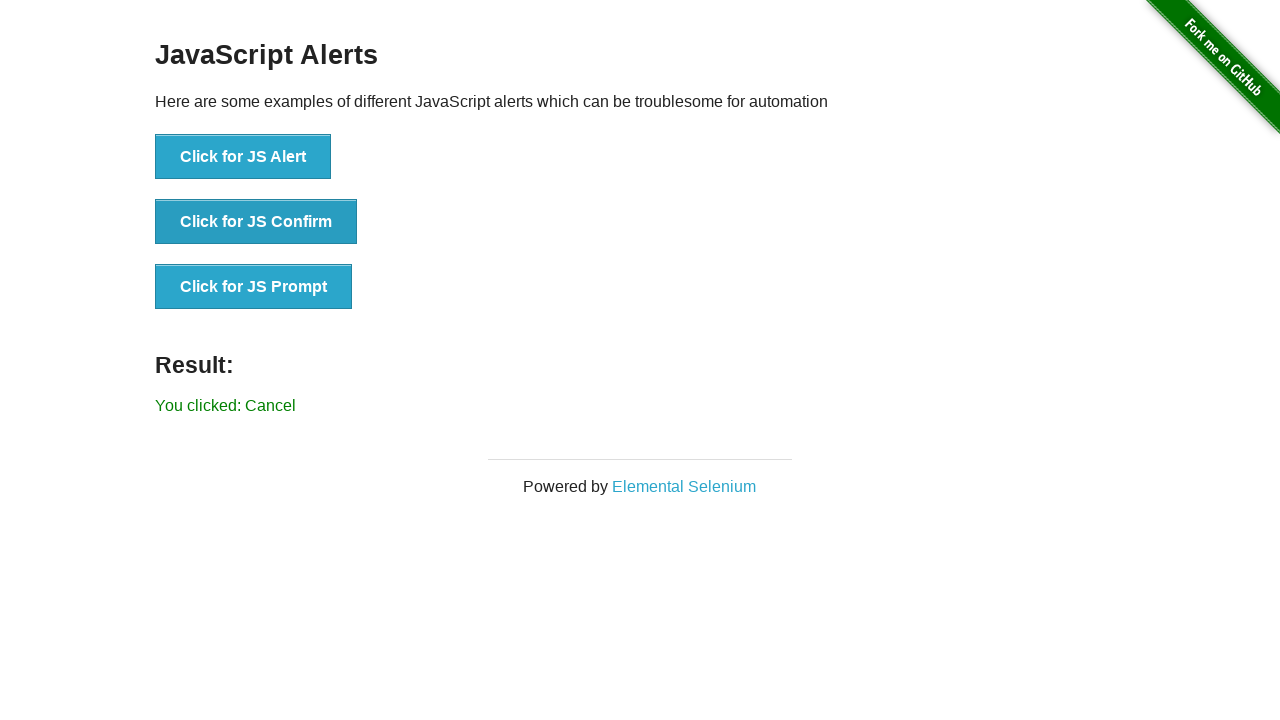

Set up dialog handler to dismiss alerts
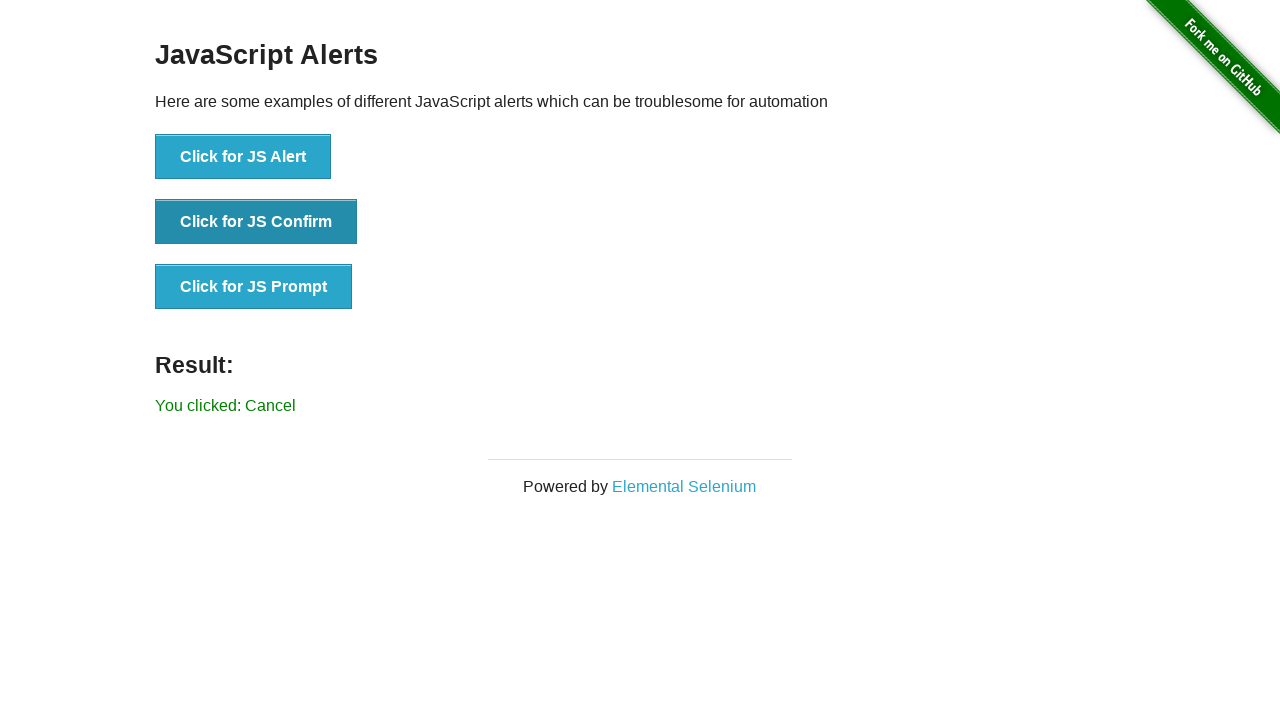

Re-clicked 'Click for JS Confirm' button to trigger alert with handler active at (256, 222) on xpath=//button[text()='Click for JS Confirm']
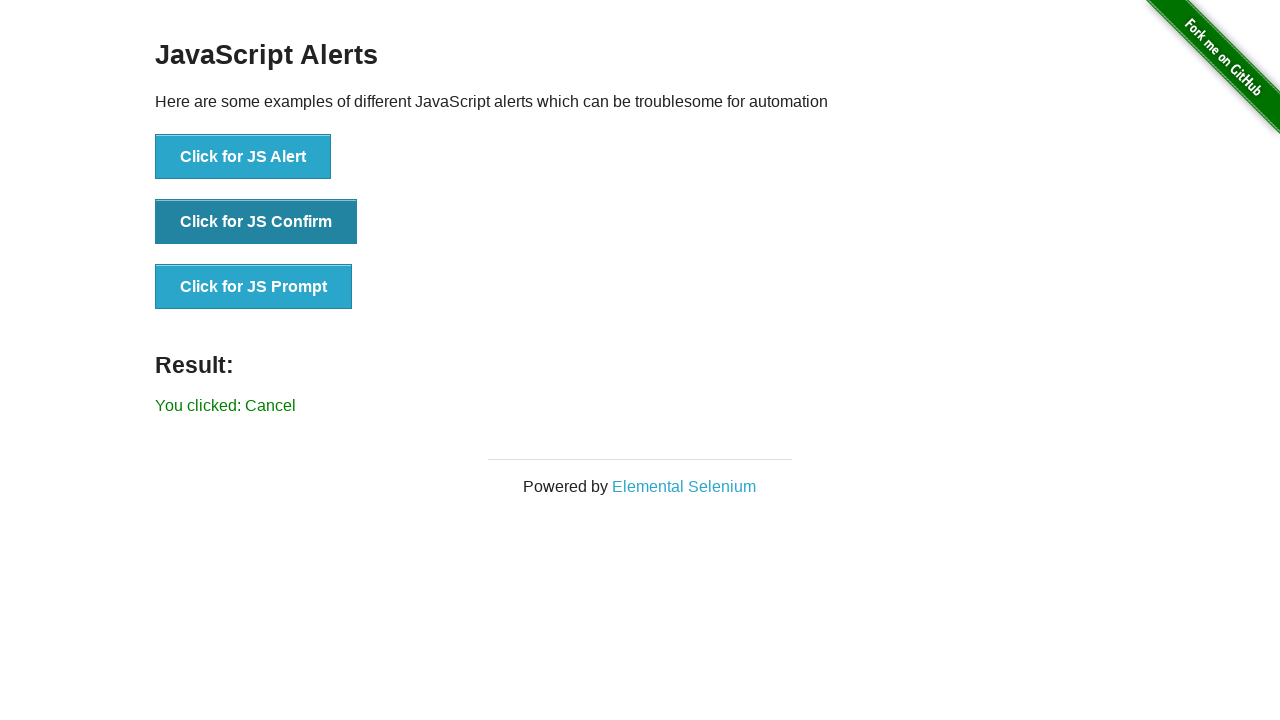

Waited for result element to appear after dismissing alert
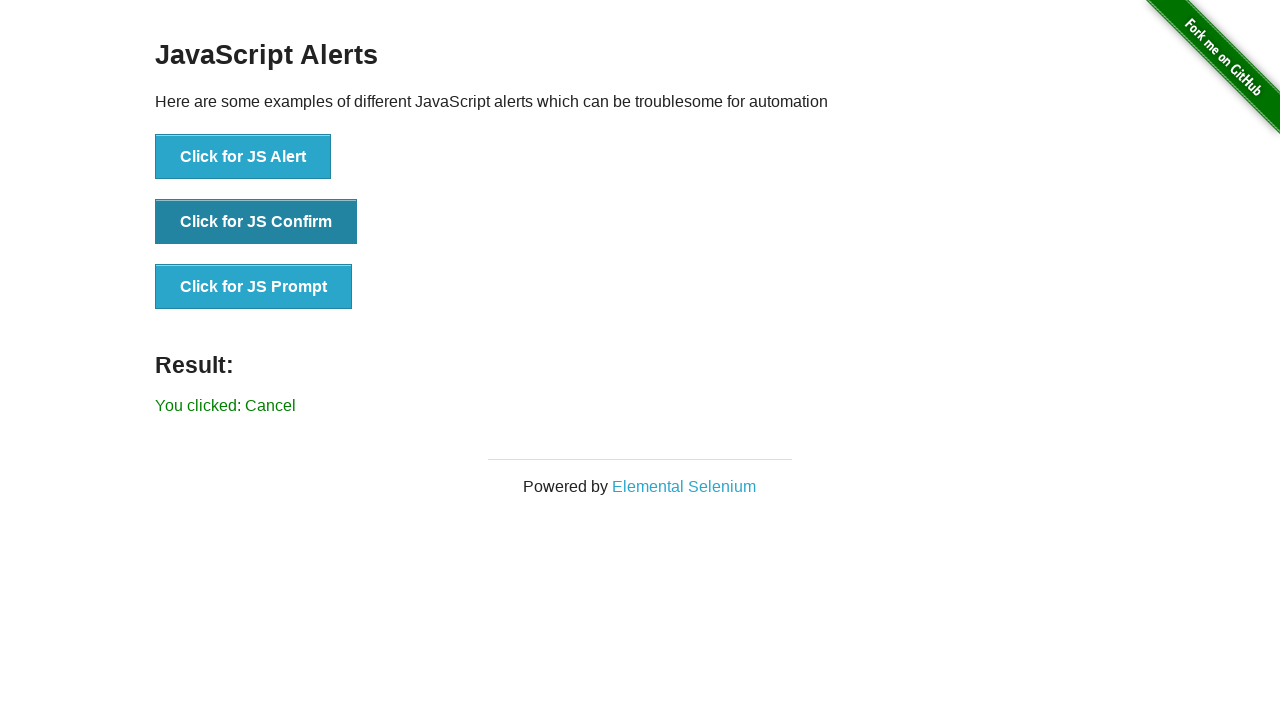

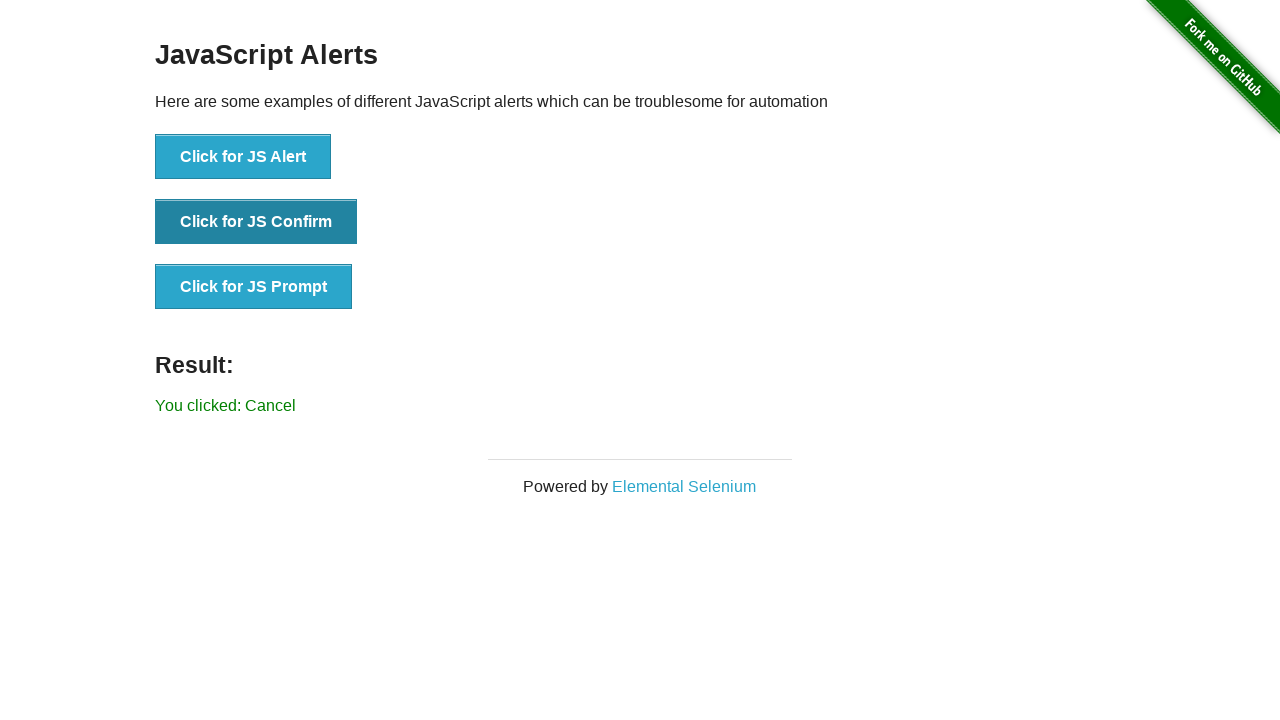